Opens the VWO application homepage and waits for the page to load completely.

Starting URL: https://app.vwo.com

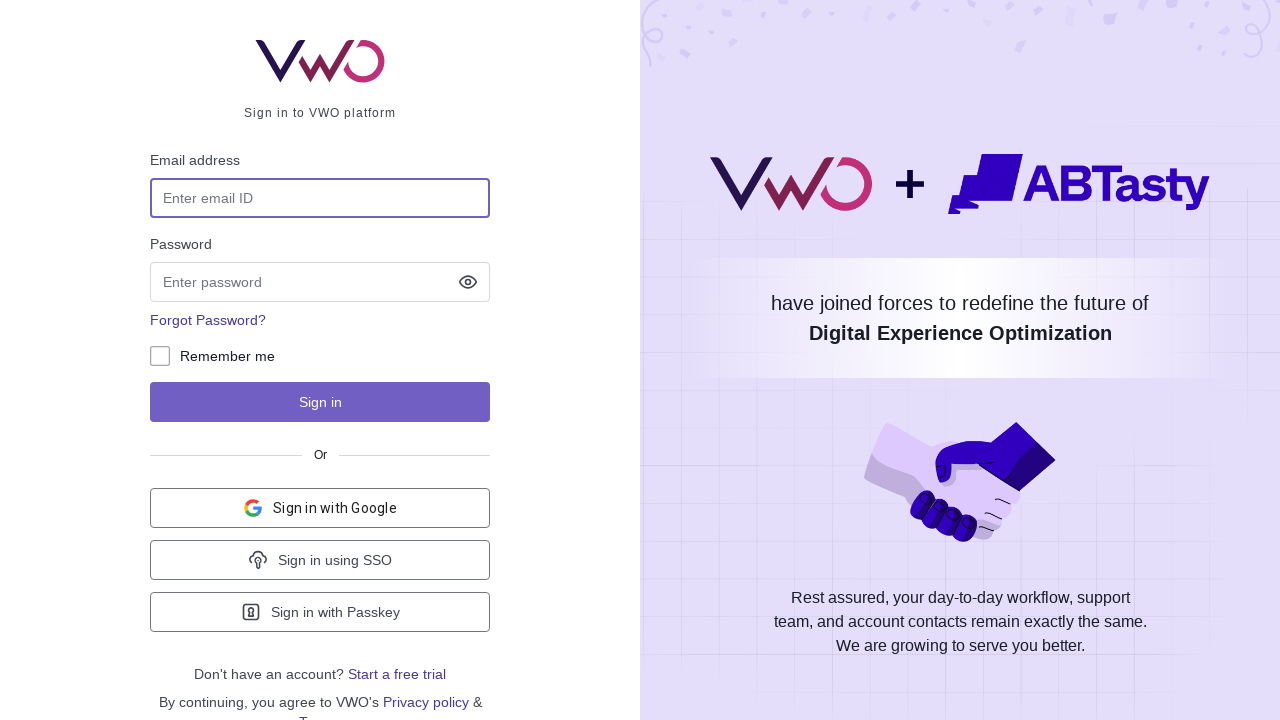

Navigated to VWO application homepage at https://app.vwo.com
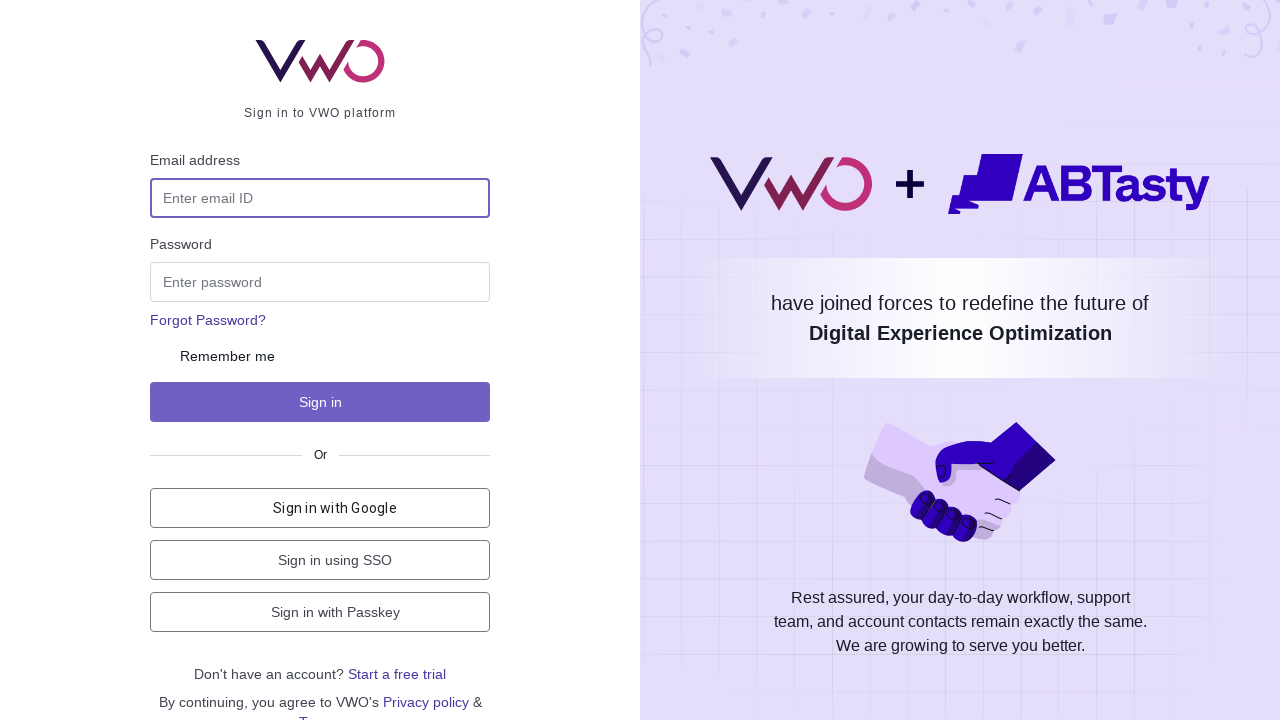

Waited for page to fully load until network idle state
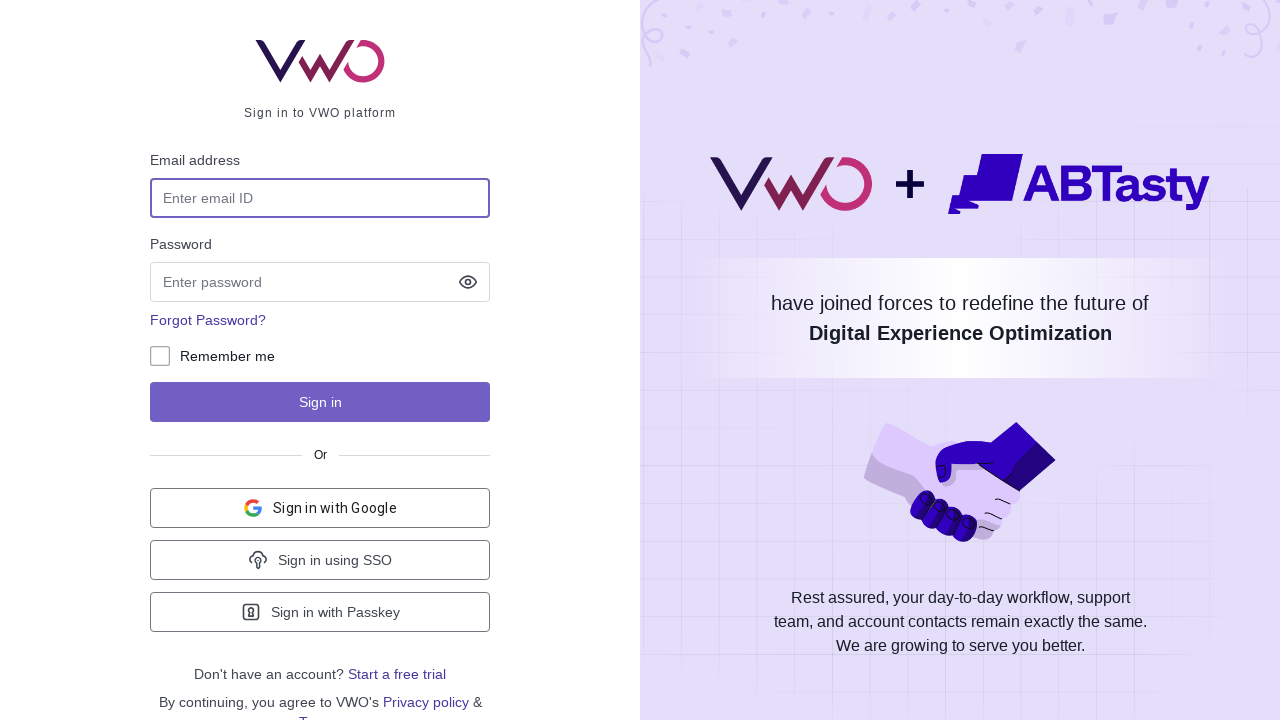

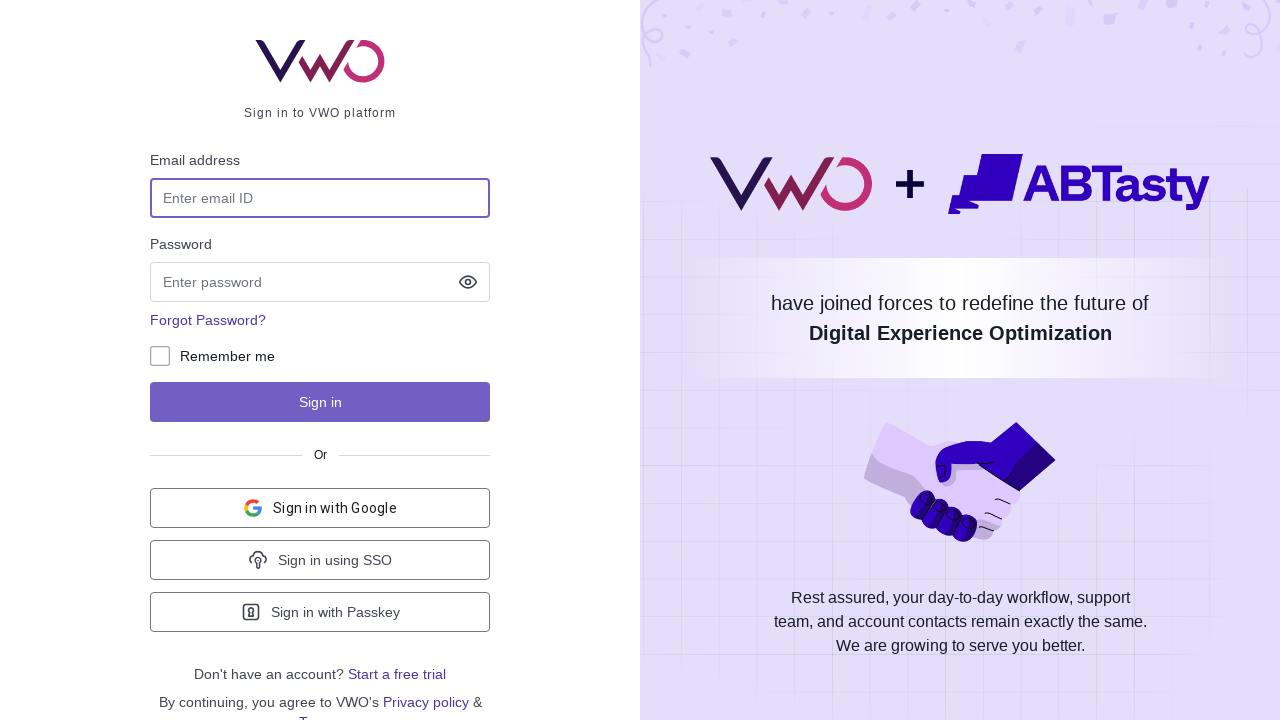